Tests drag and drop functionality by moving a document image to a trash container

Starting URL: http://code.makery.ch/library/dart-drag-and-drop/

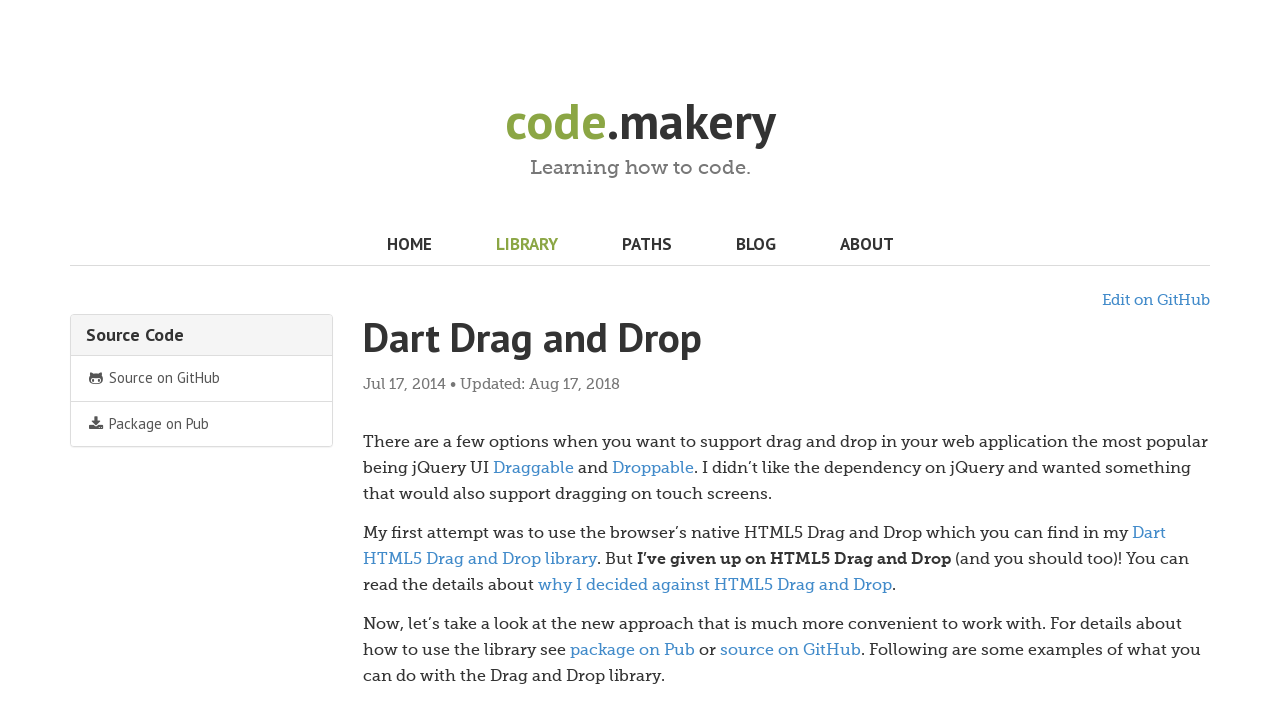

Located the second iframe
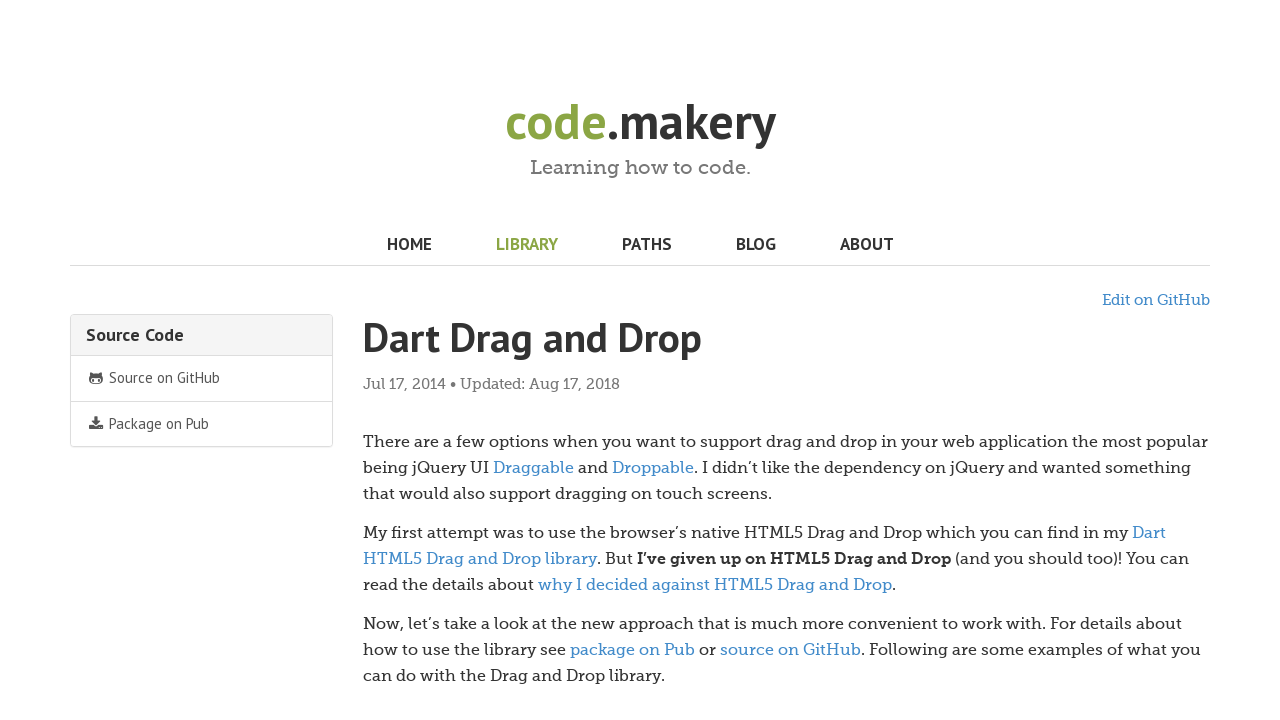

Located the document image element
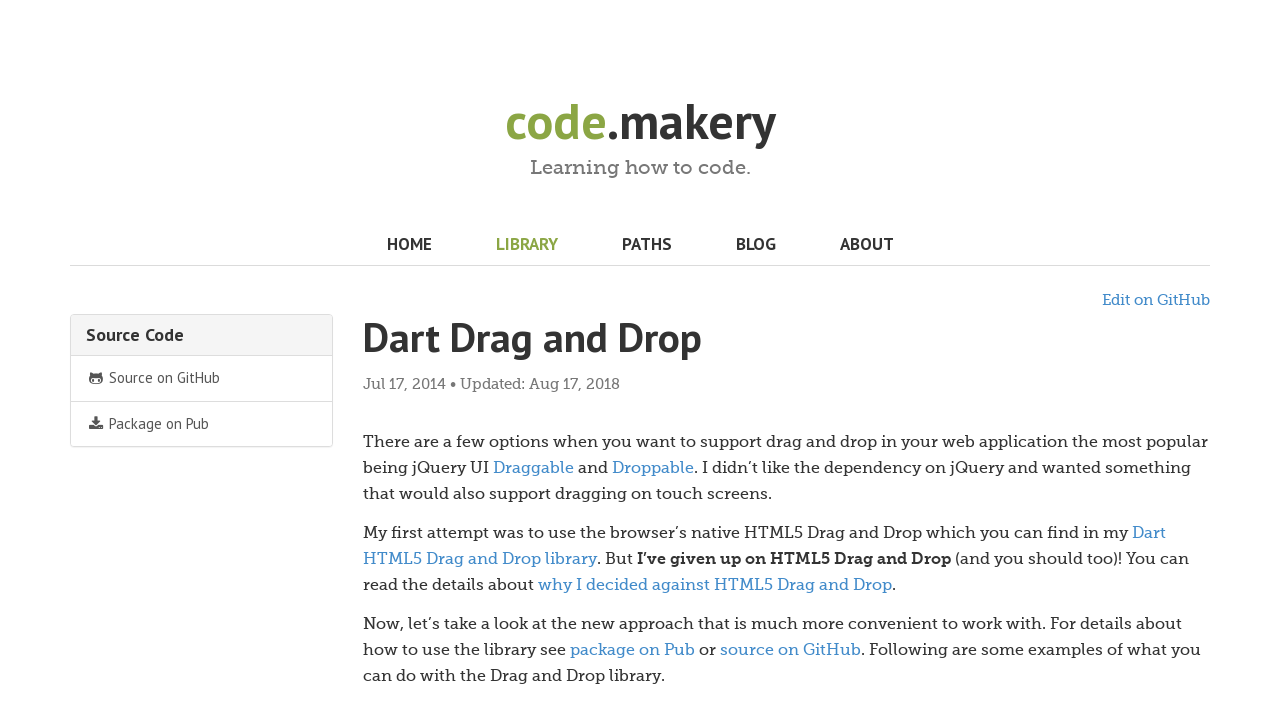

Located the trash container element
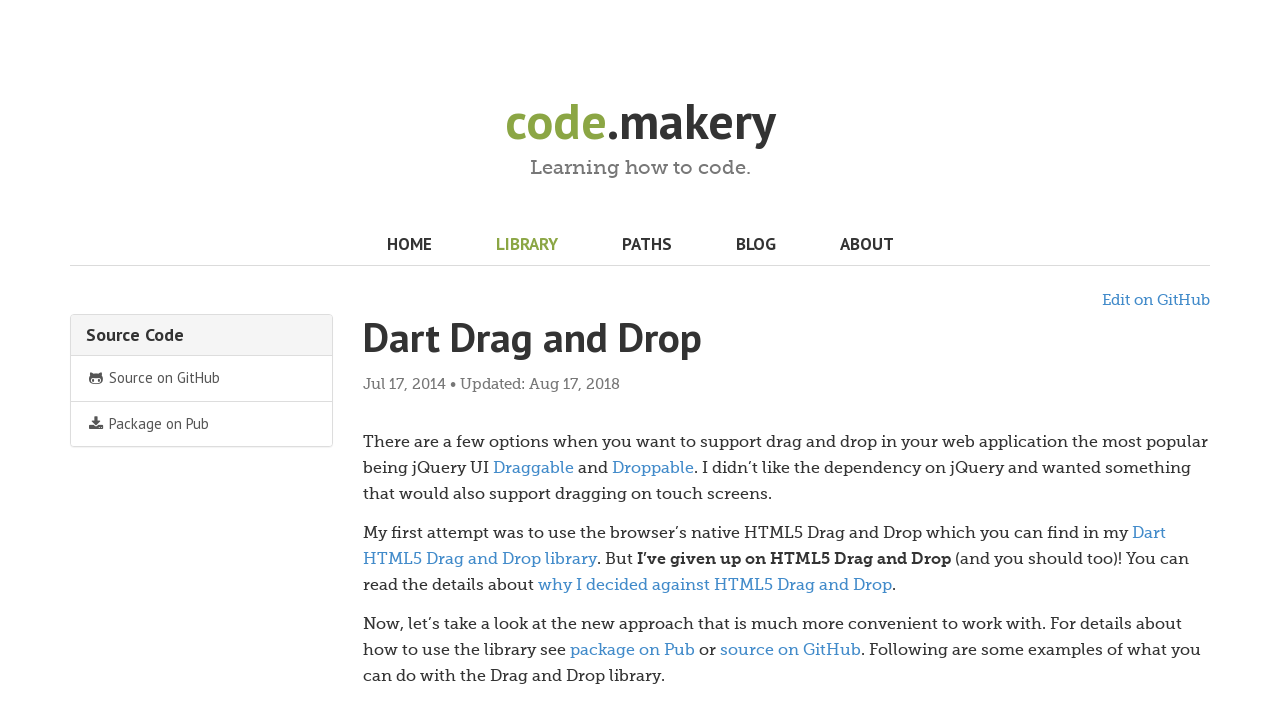

Dragged document image to trash container at (814, 454)
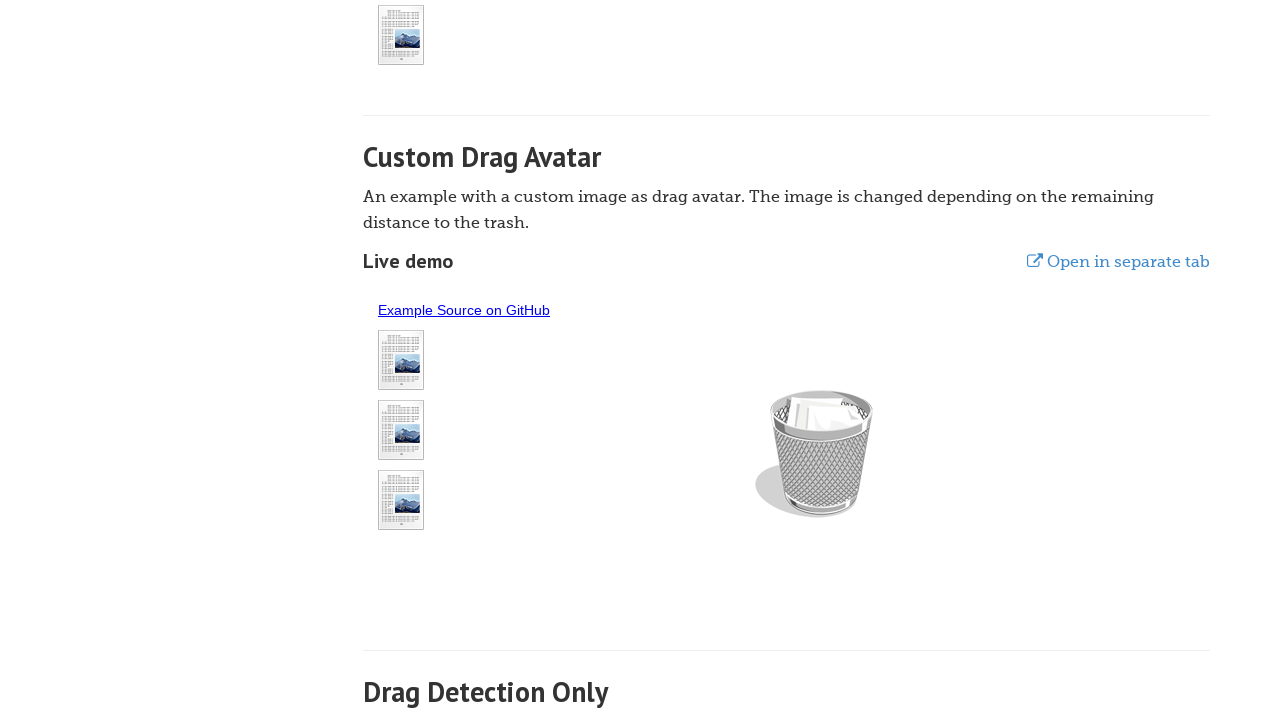

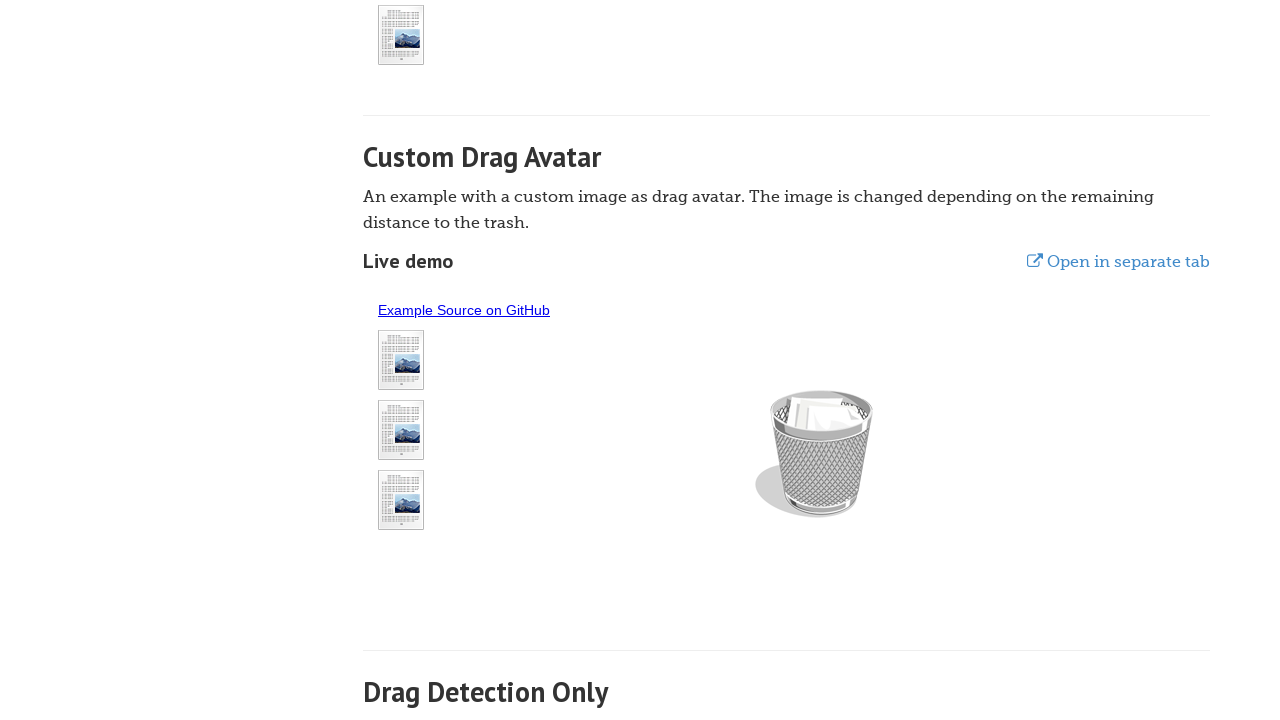